Tests selecting an option from a dropdown by its value attribute

Starting URL: http://the-internet.herokuapp.com/dropdown

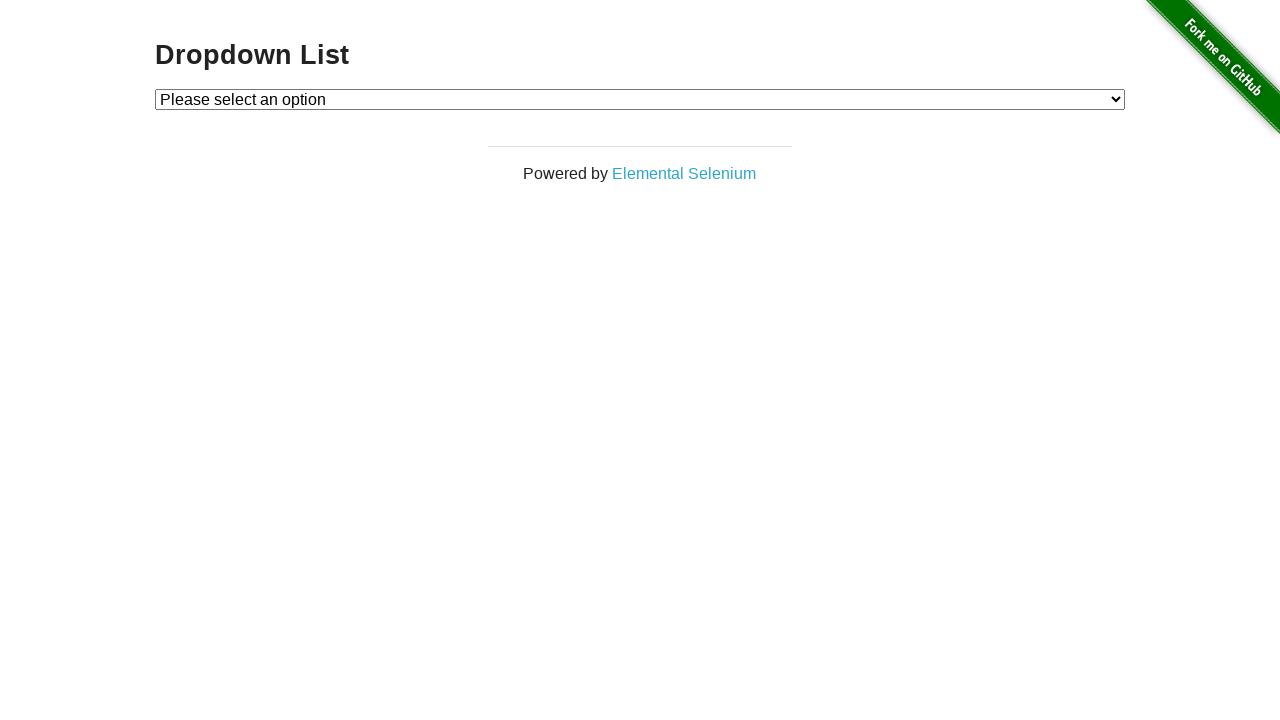

Selected option with value '2' from dropdown on #dropdown
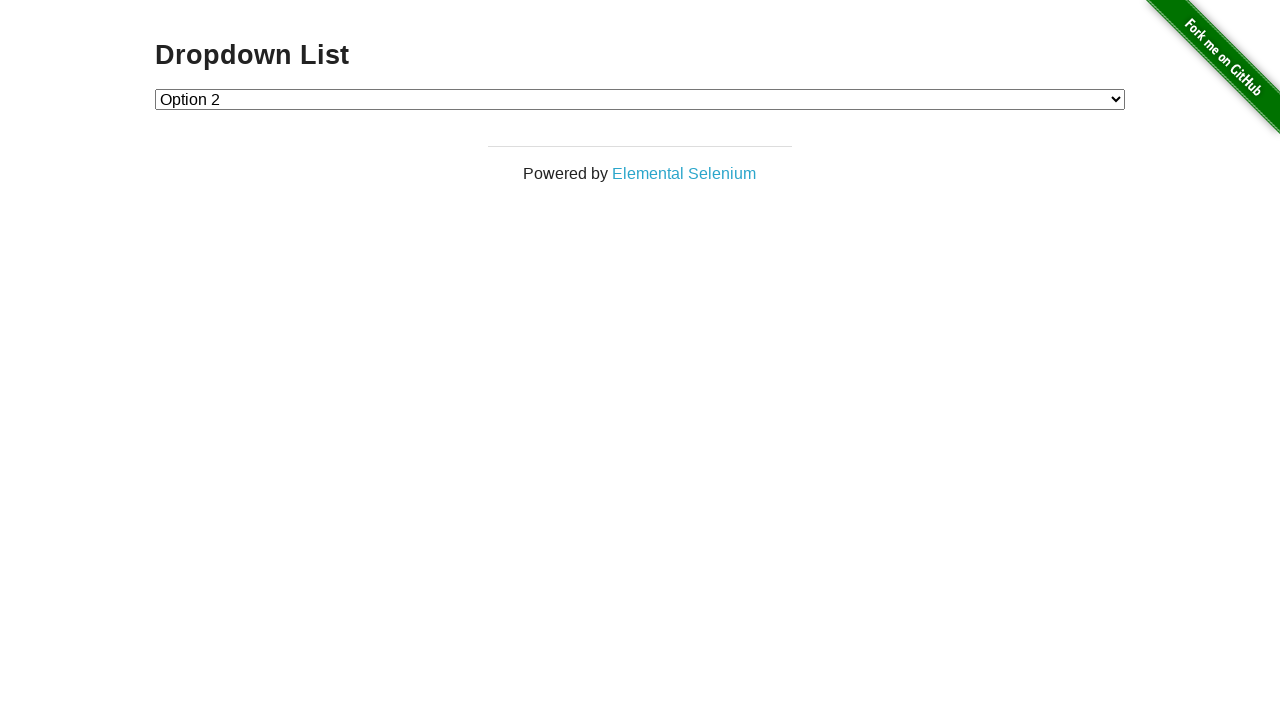

Retrieved selected value from dropdown
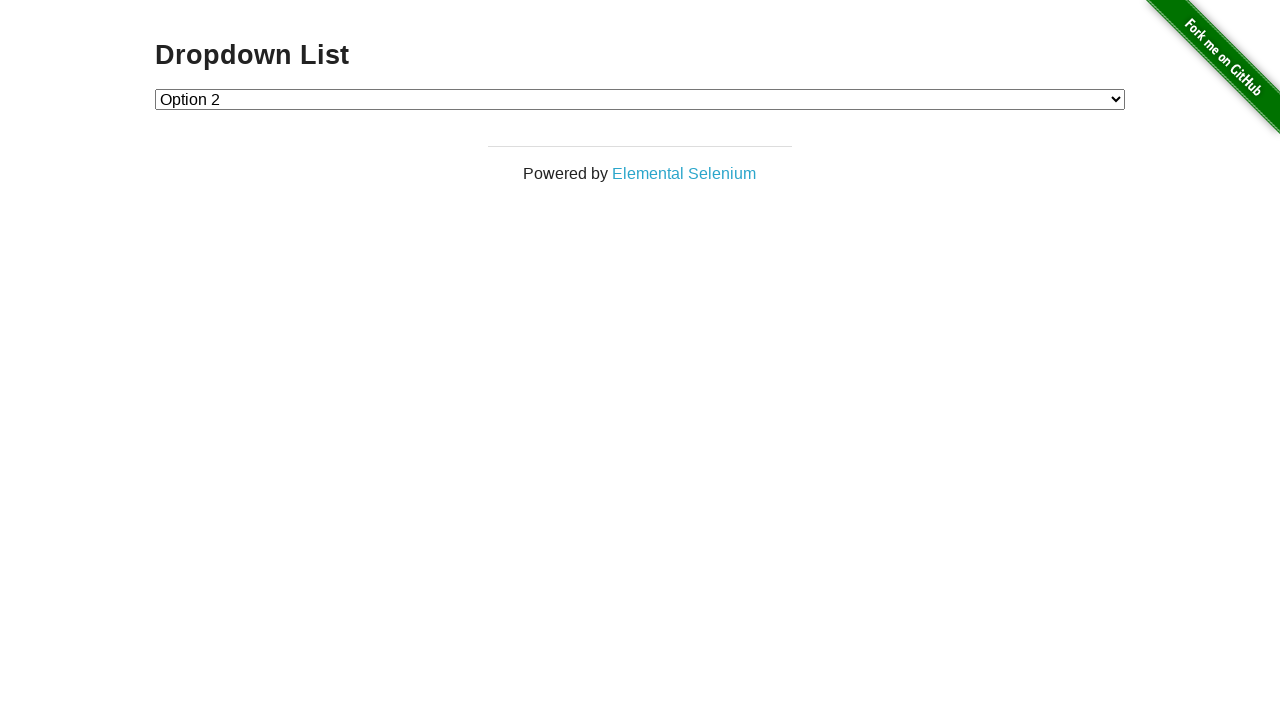

Verified that dropdown value equals '2'
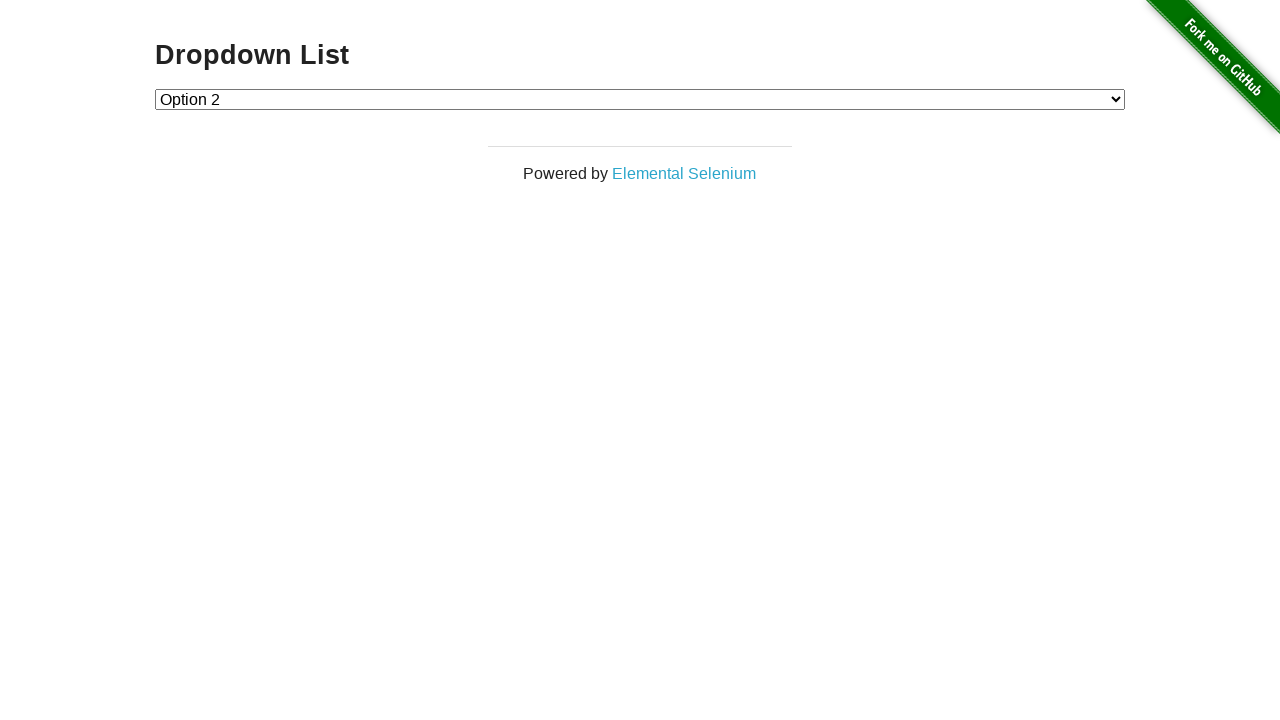

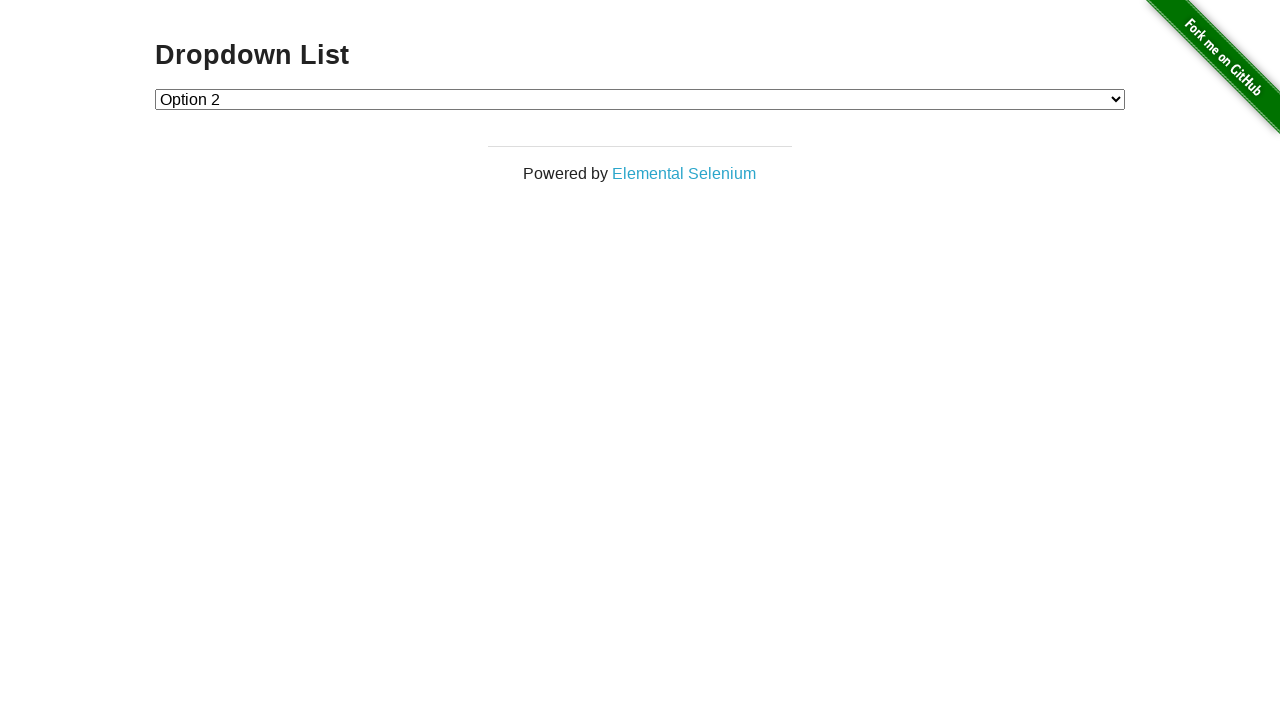